Tests navigation to the Buttons page and verifies the URL changes correctly

Starting URL: https://formy-project.herokuapp.com/

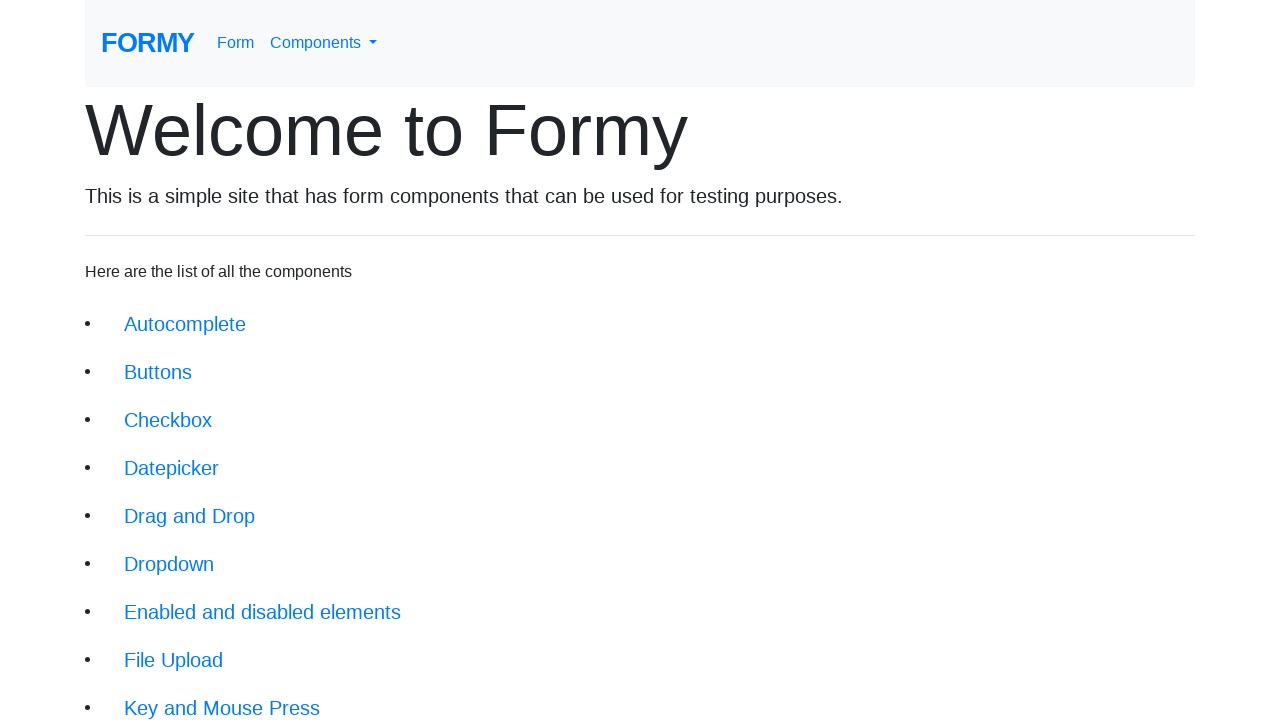

Clicked on Buttons navigation link at (158, 372) on xpath=//li/a[@href='/buttons']
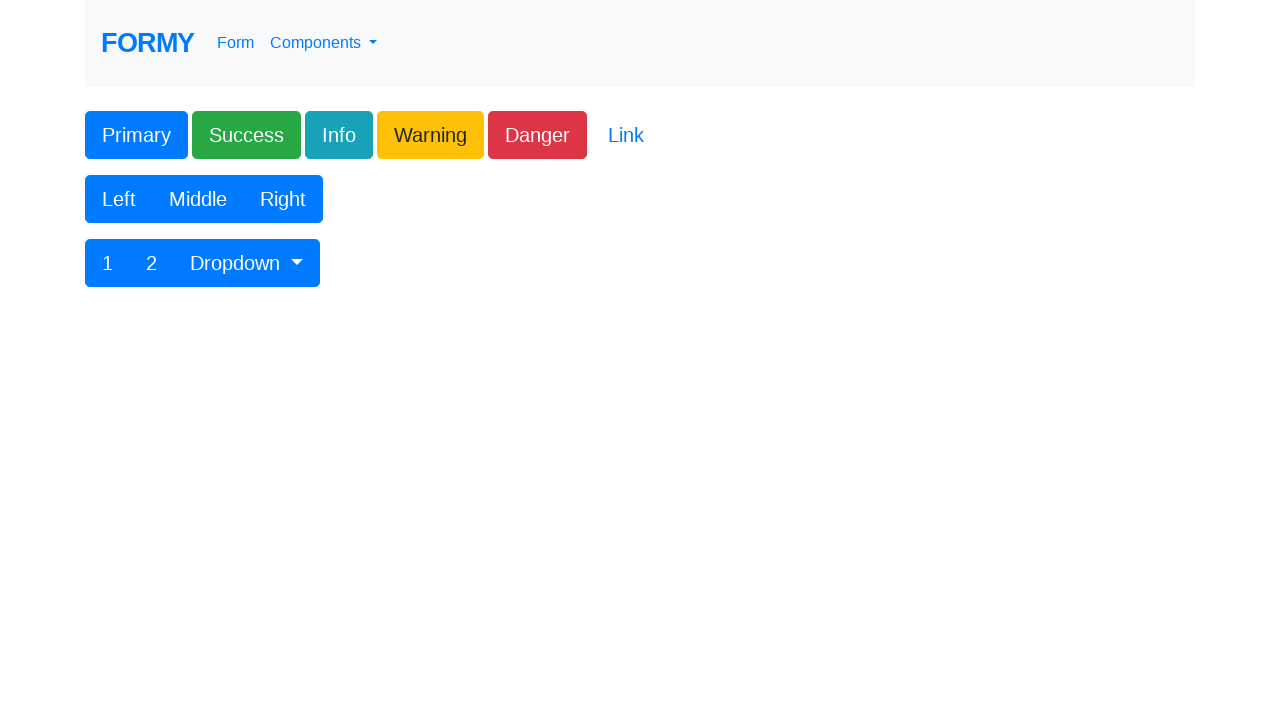

Verified navigation to Buttons page - URL changed to https://formy-project.herokuapp.com/buttons
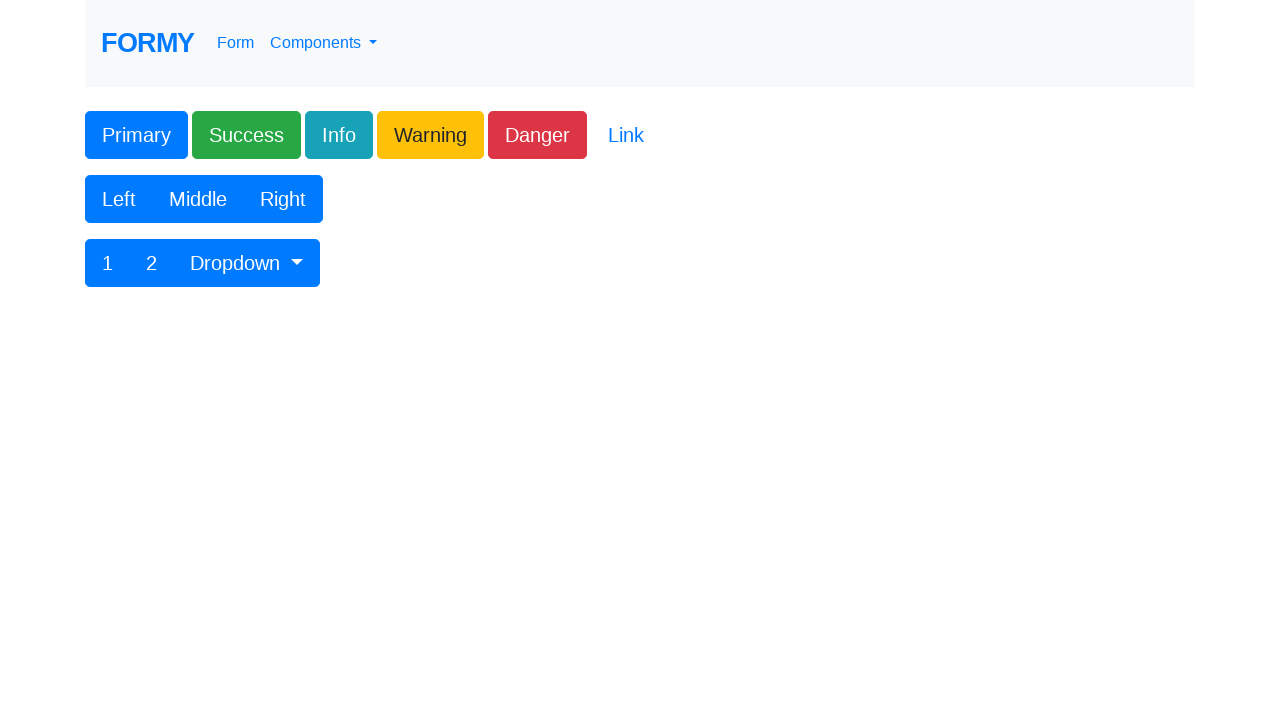

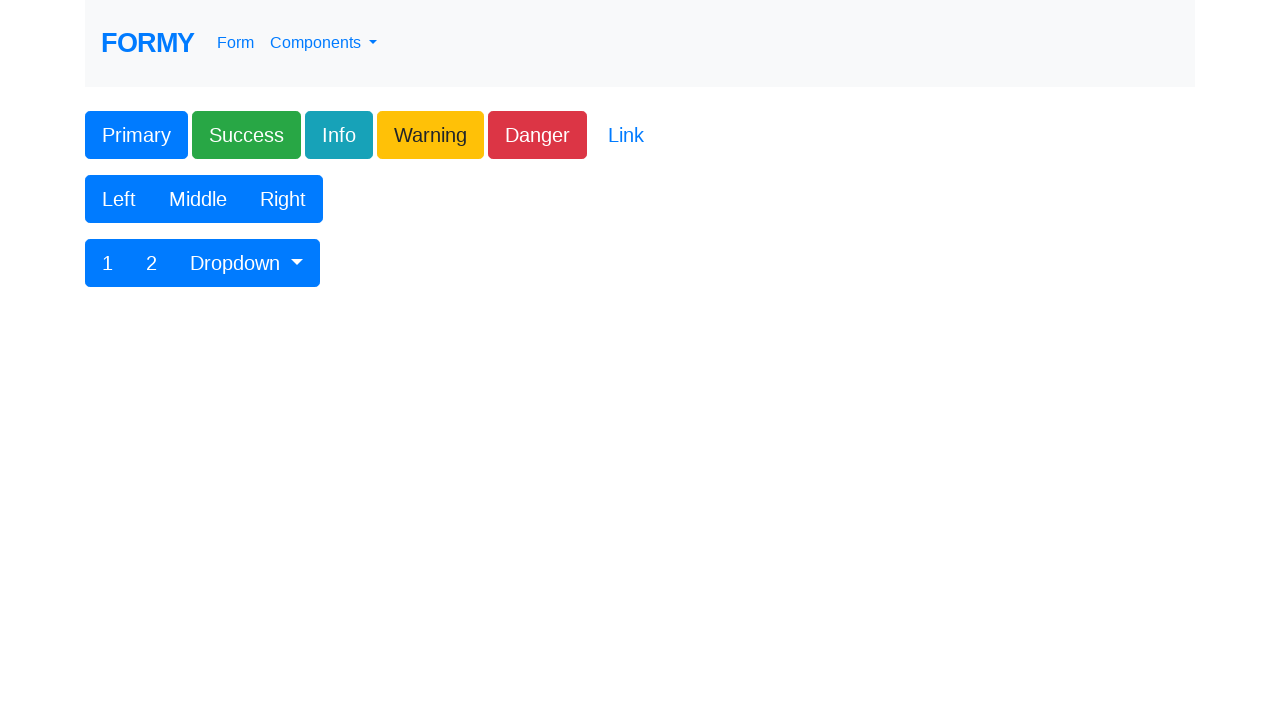